Tests a form submission flow that involves reading an attribute value from an element, calculating a result, filling in an answer field, checking a checkbox, selecting a radio button, and submitting the form.

Starting URL: http://suninjuly.github.io/get_attribute.html

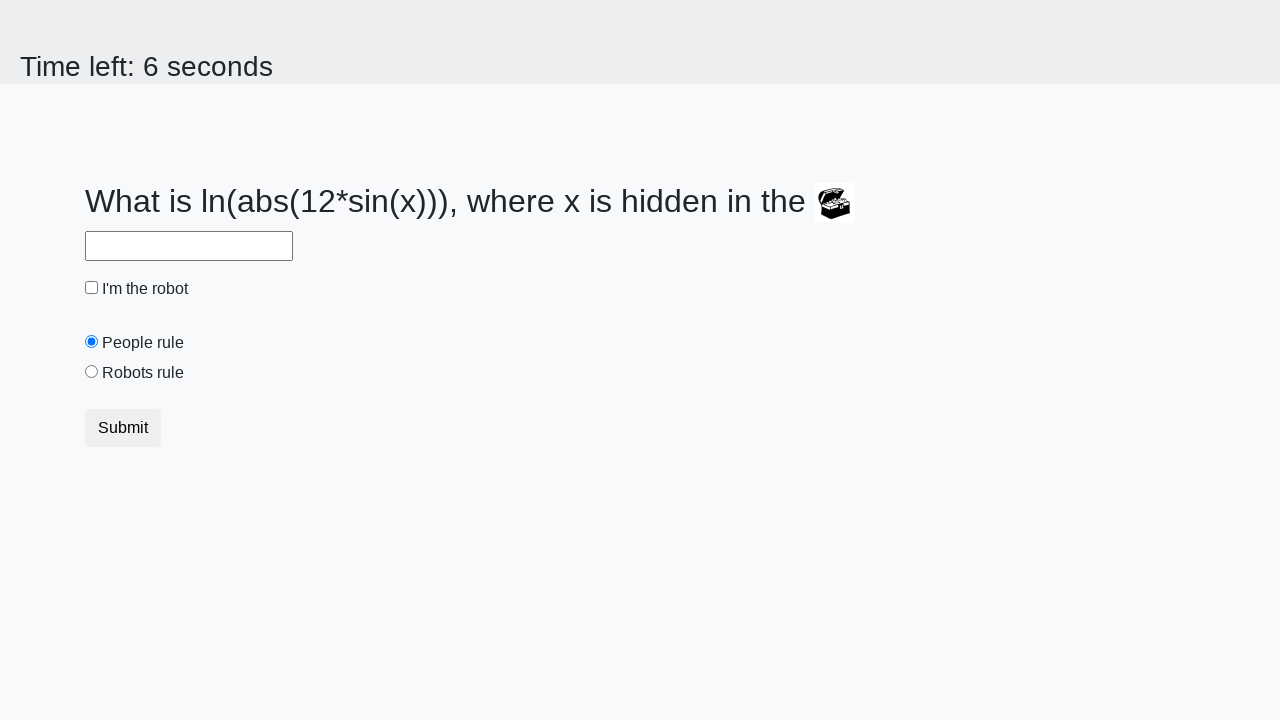

Retrieved 'valuex' attribute from treasure element
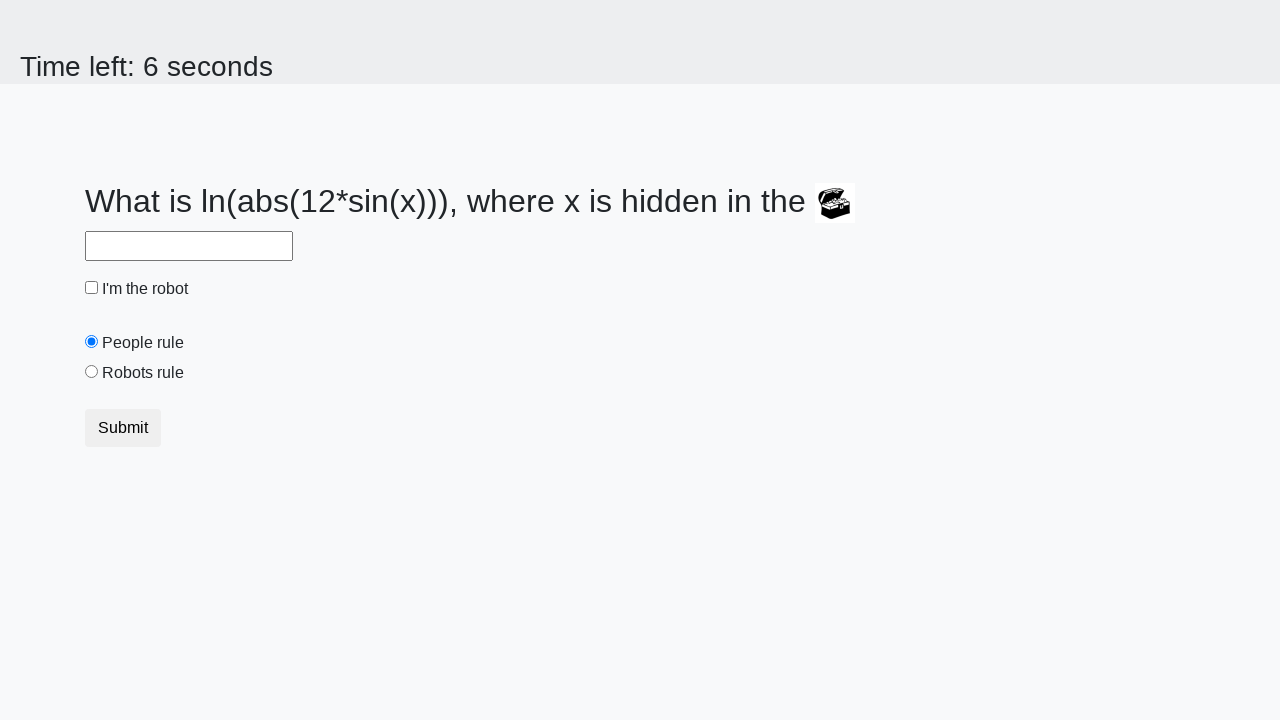

Filled answer field with calculated result on #answer
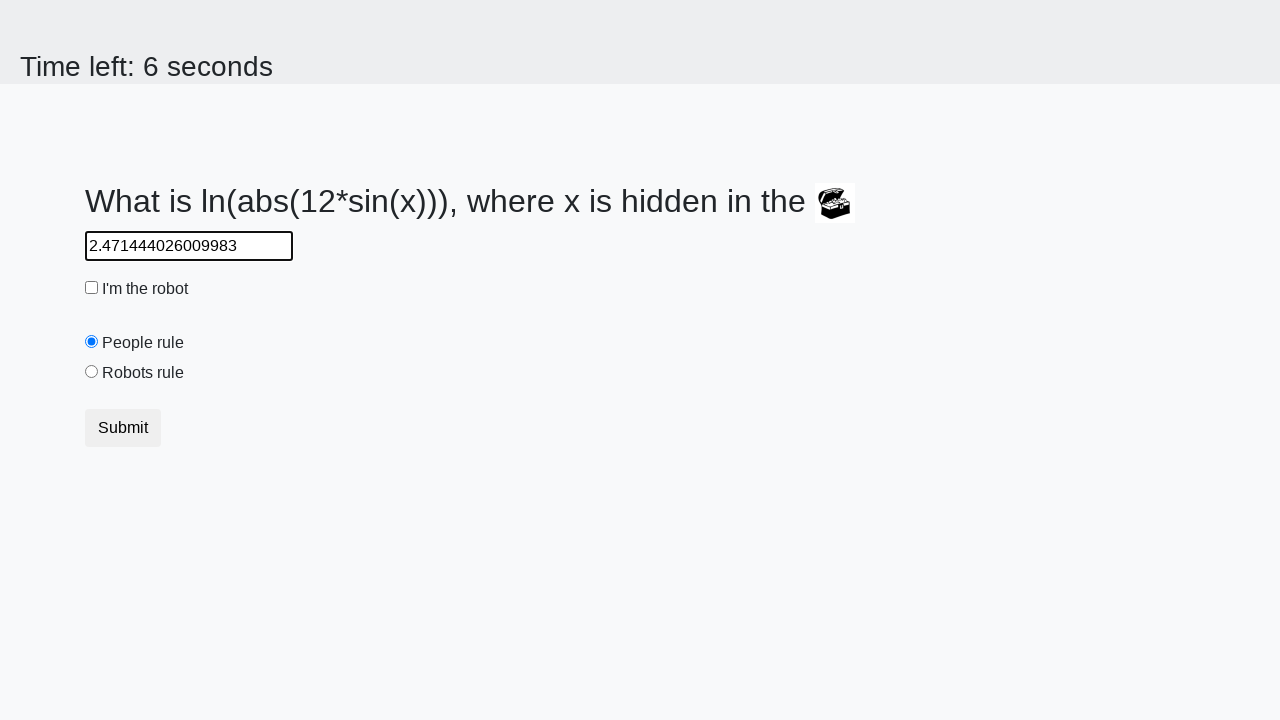

Clicked the robot checkbox at (92, 288) on #robotCheckbox
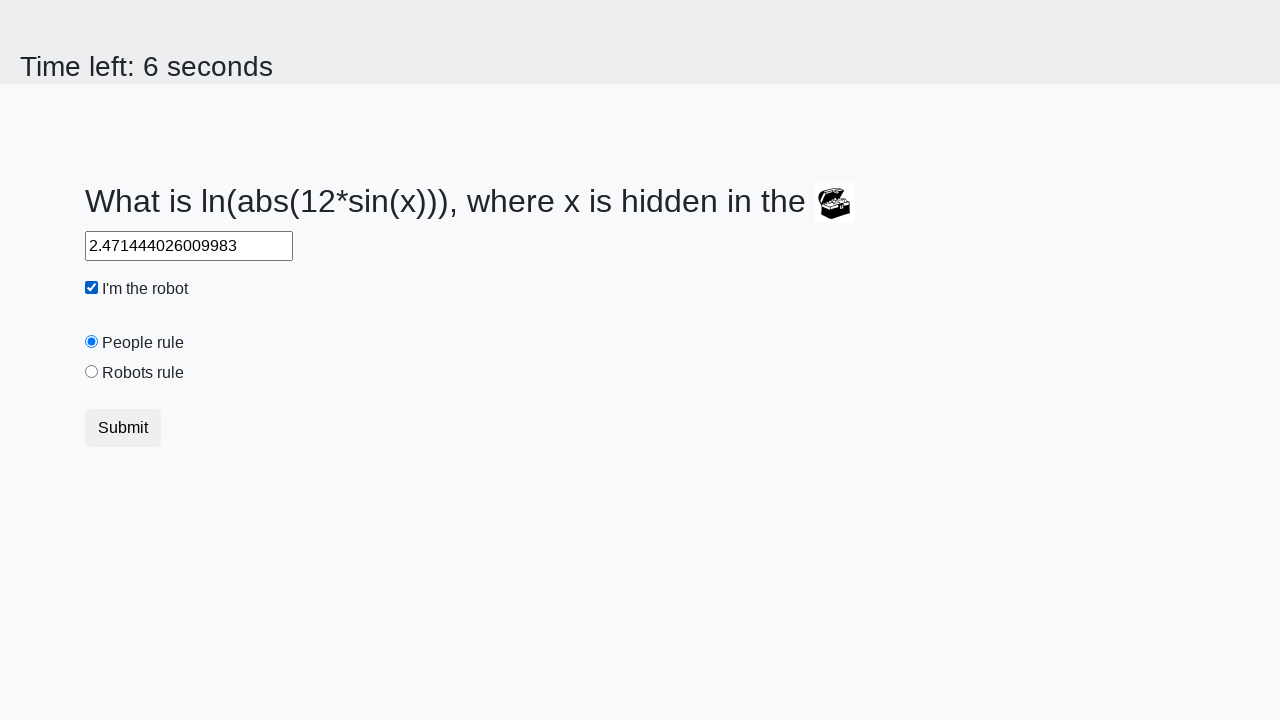

Selected the 'robots rule' radio button at (92, 372) on #robotsRule
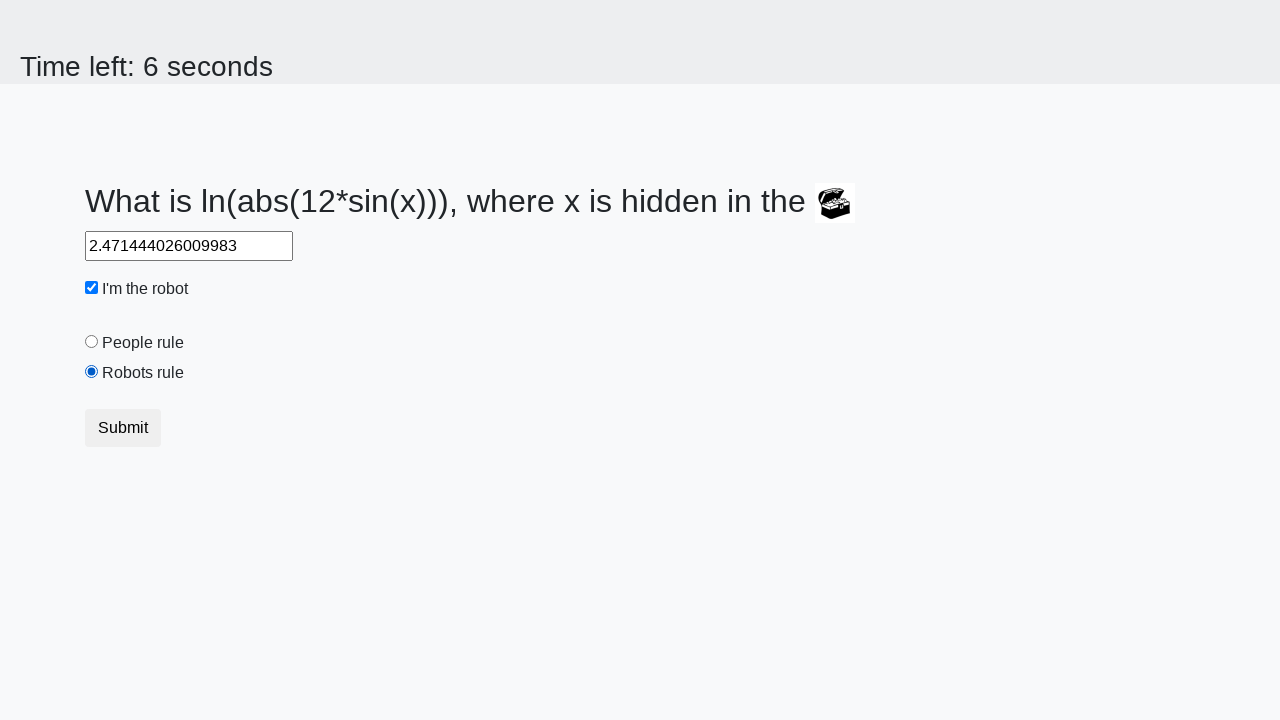

Clicked the form submit button at (123, 428) on button
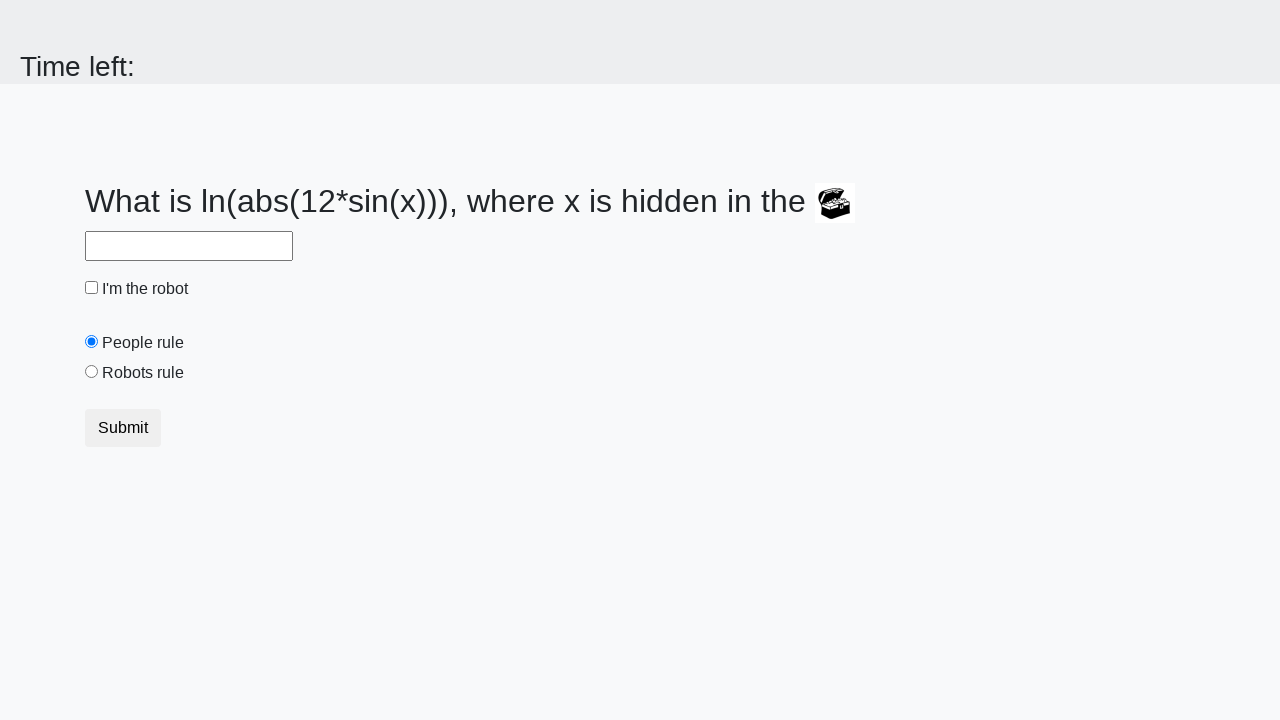

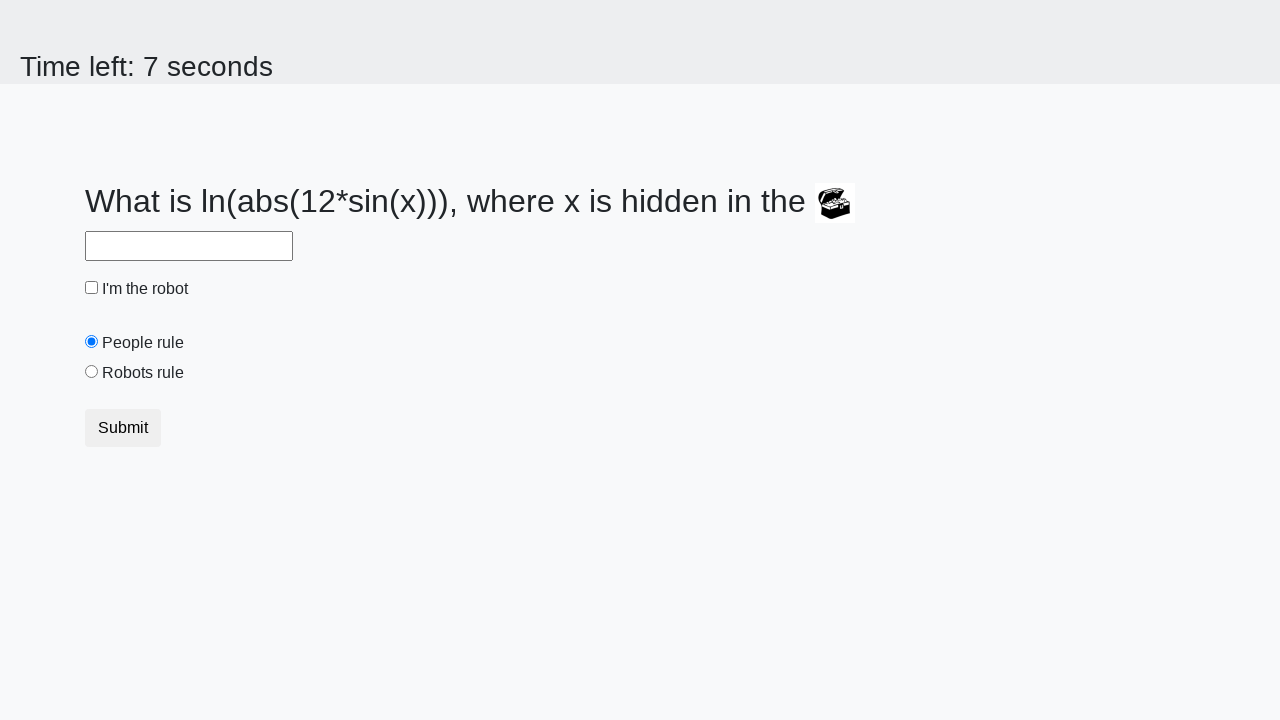